Tests the SWAPI interactive API explorer by entering a valid endpoint for a specific character (people/4/) and verifying the output is displayed

Starting URL: https://swapi.dev/

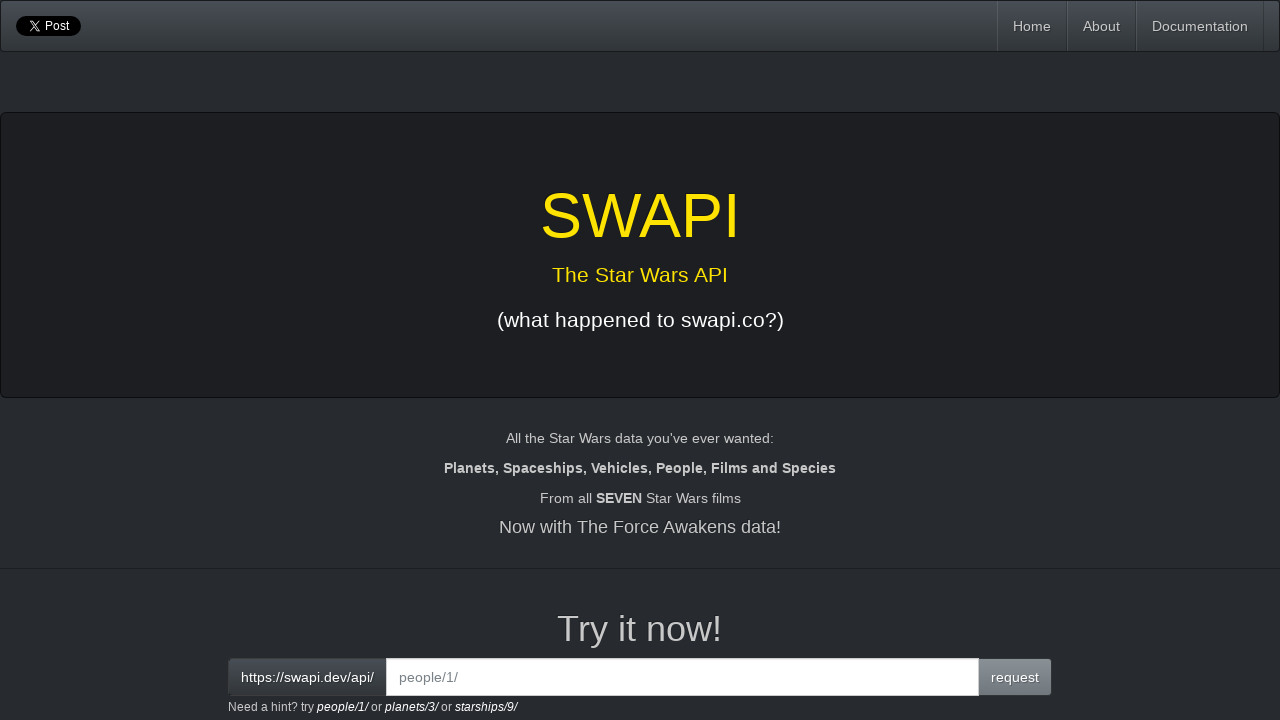

Filled interactive input field with endpoint 'people/4/' for specific character on #interactive
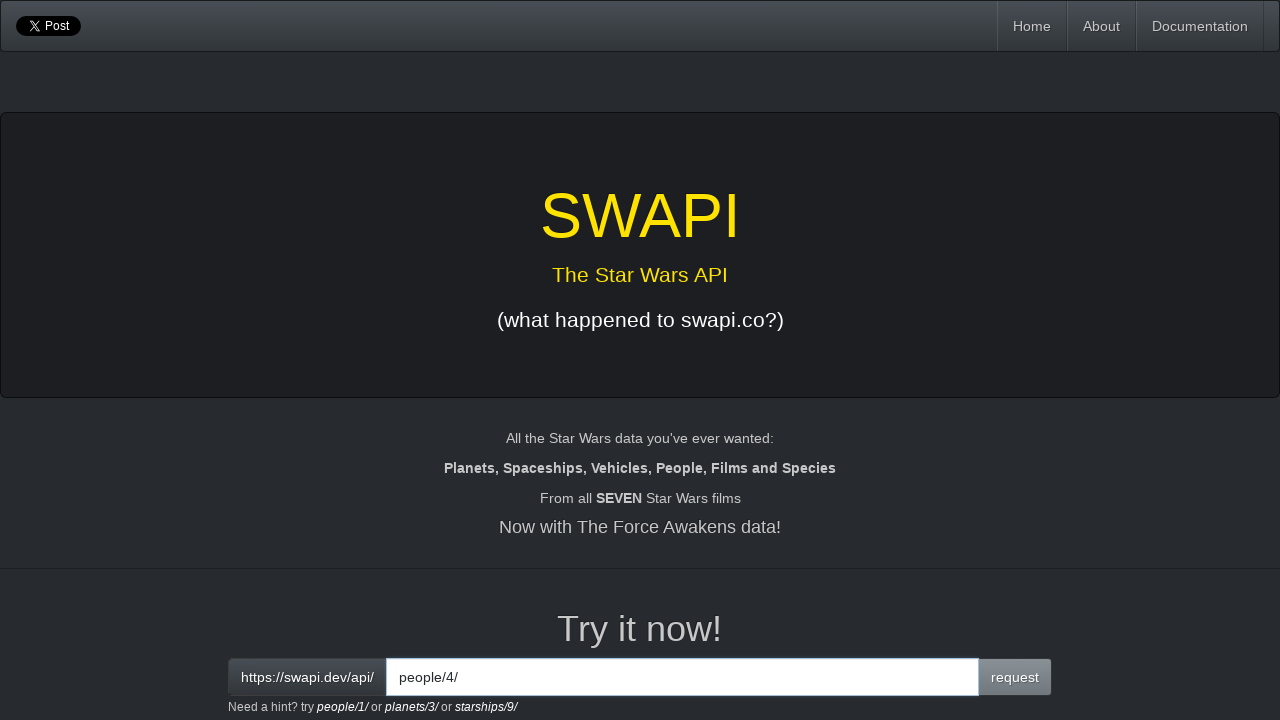

Clicked the primary request button to query the API at (1015, 677) on button.btn.btn-primary
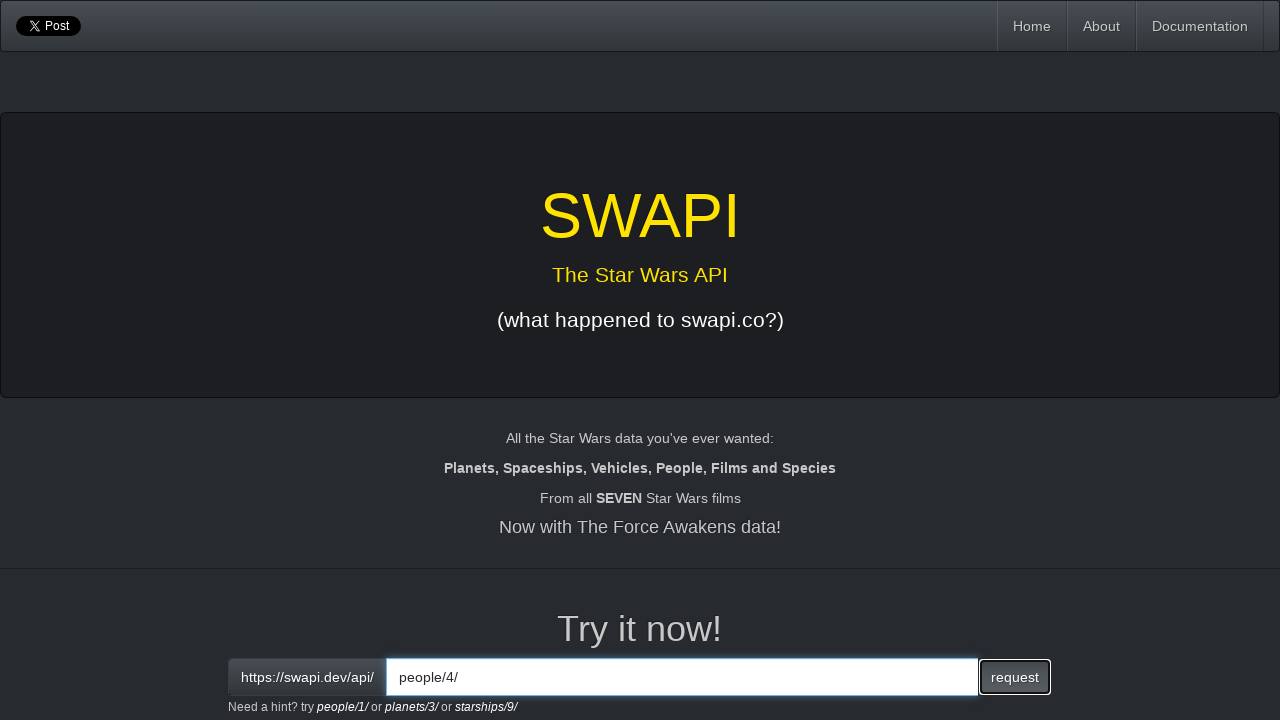

API response output is displayed in the interactive output section
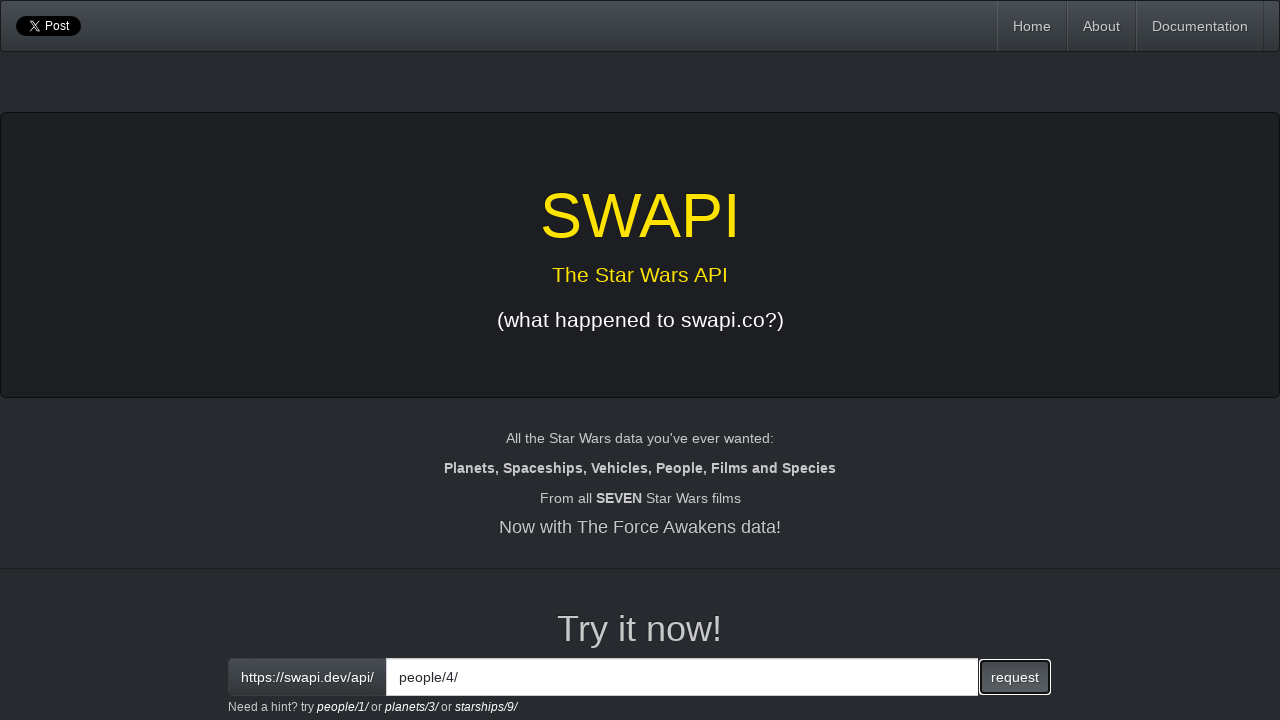

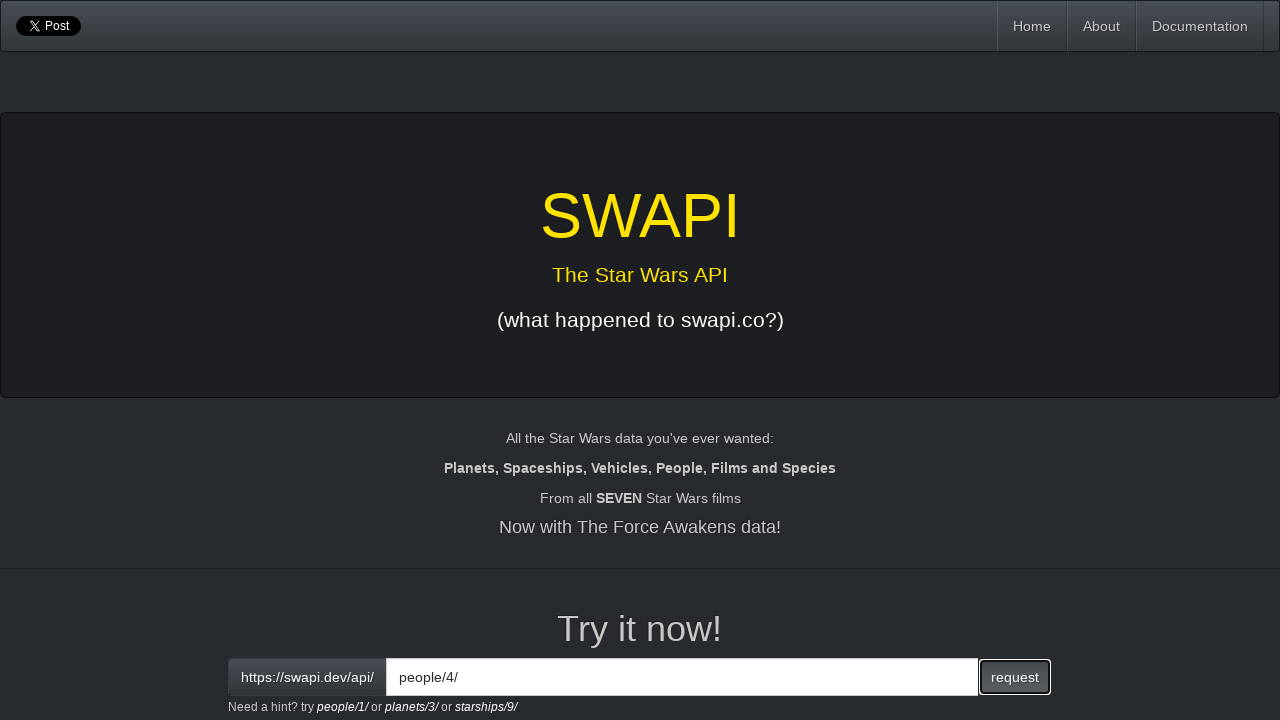